Tests dropdown selection by selecting options using their index positions, cycling through Option 1 and Option 2

Starting URL: https://the-internet.herokuapp.com/dropdown

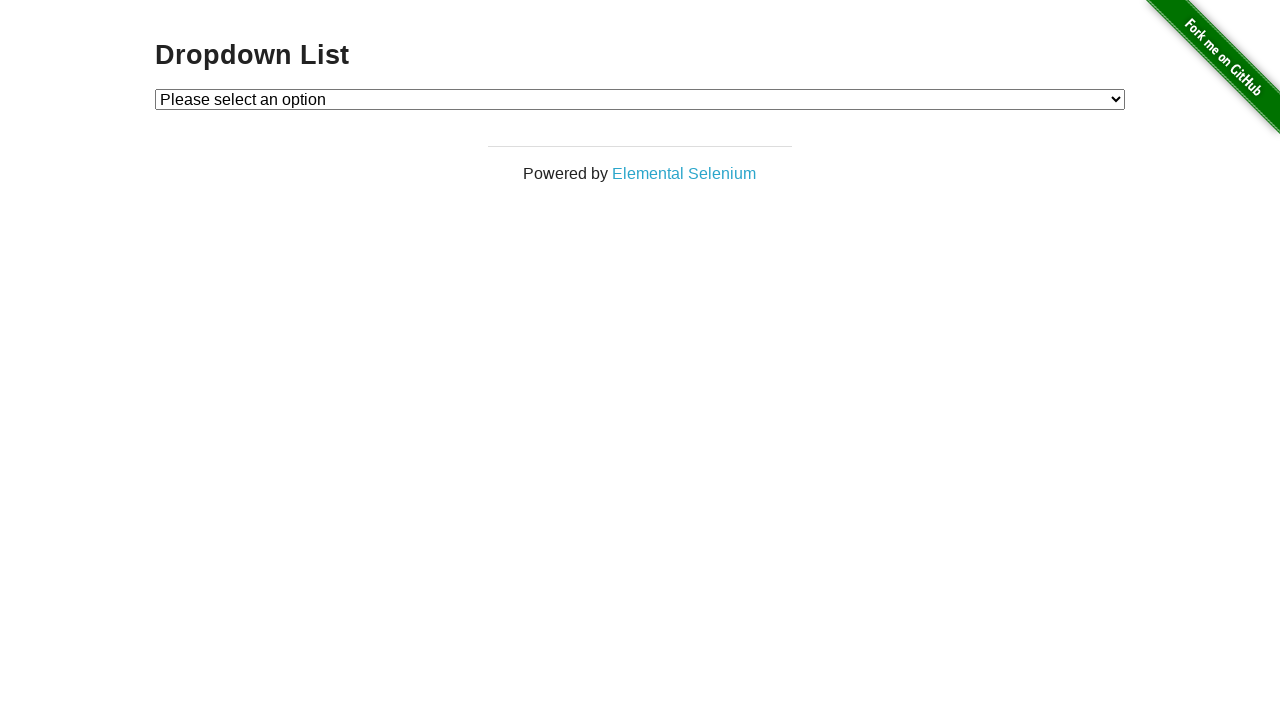

Selected Option 1 from dropdown by index on #dropdown
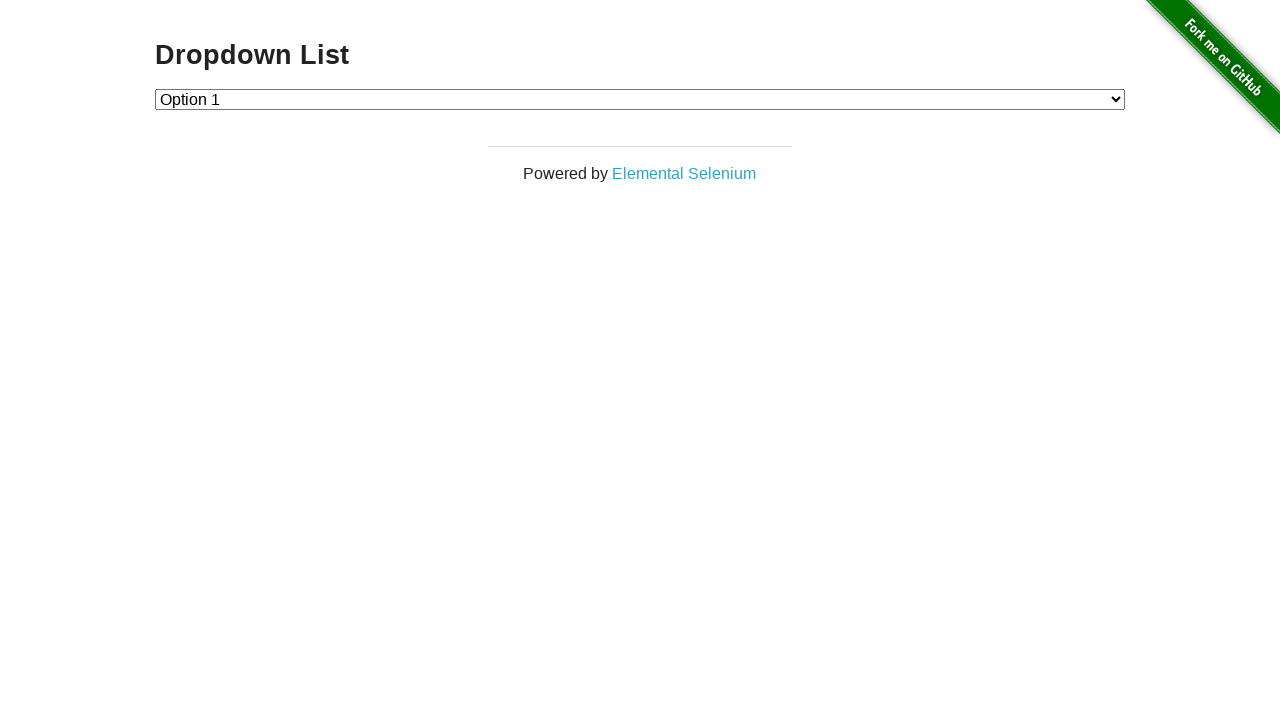

Selected Option 2 from dropdown by index on #dropdown
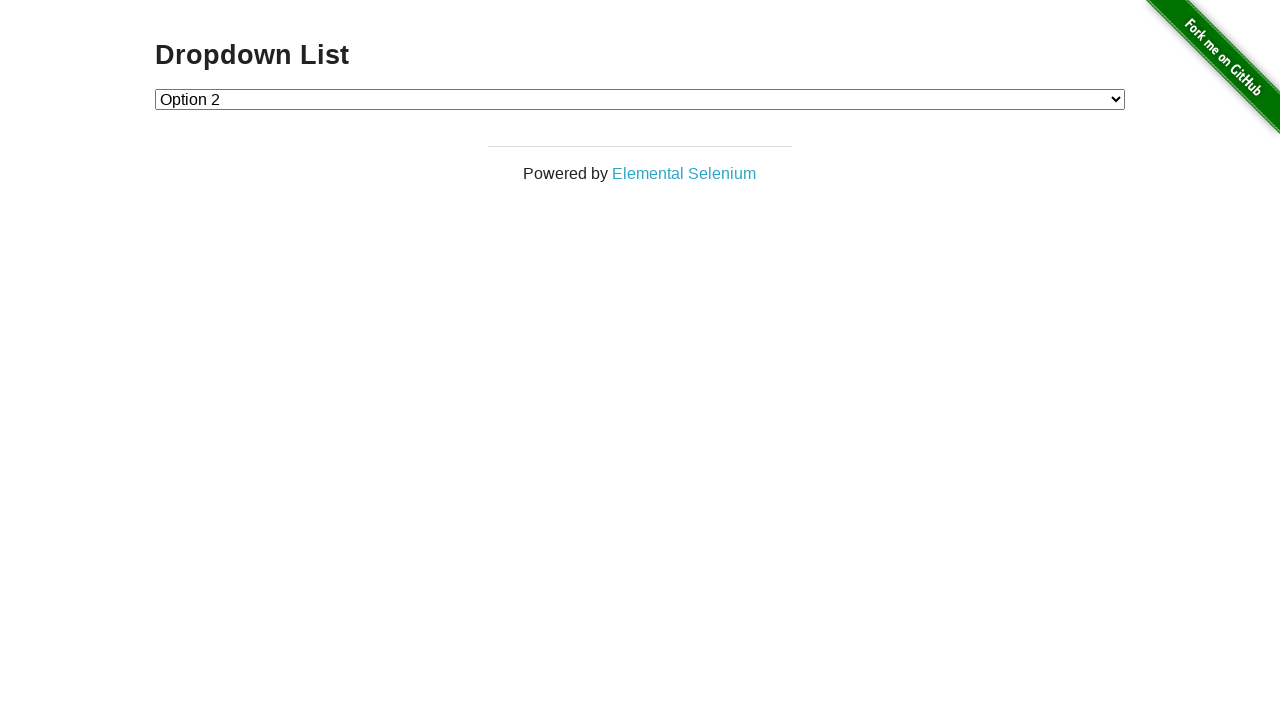

Selected Option 1 from dropdown by index again on #dropdown
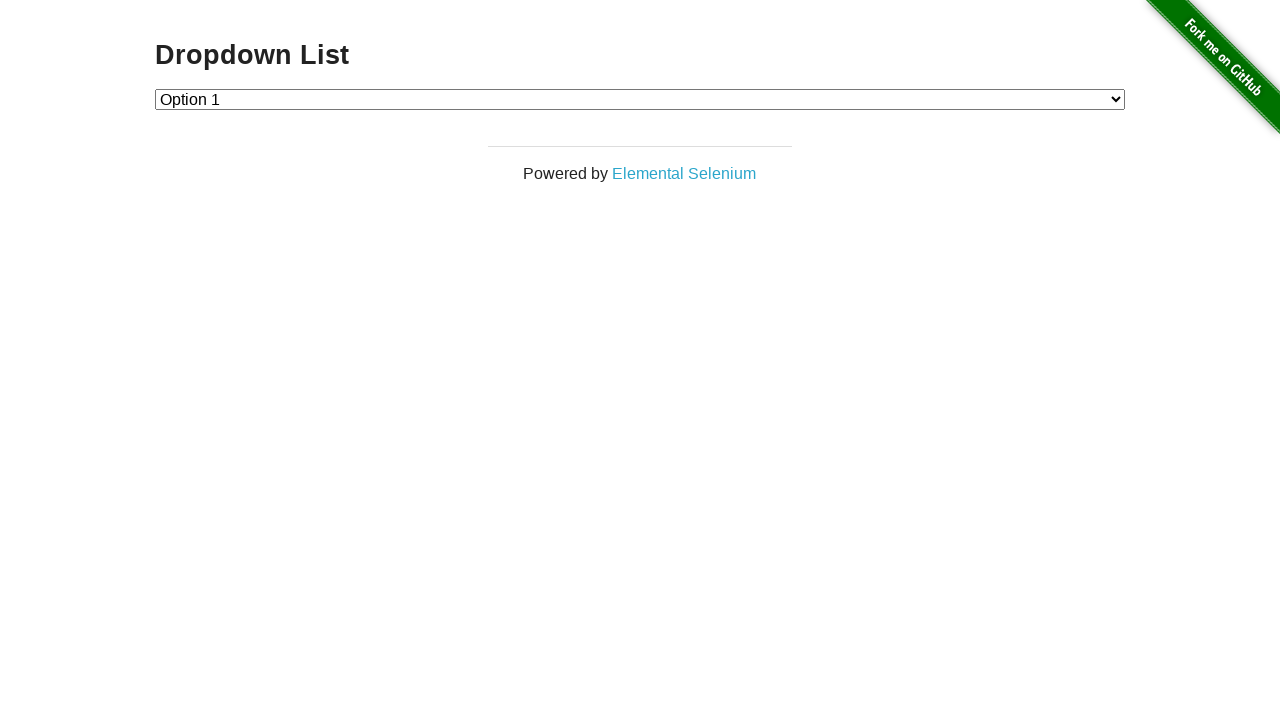

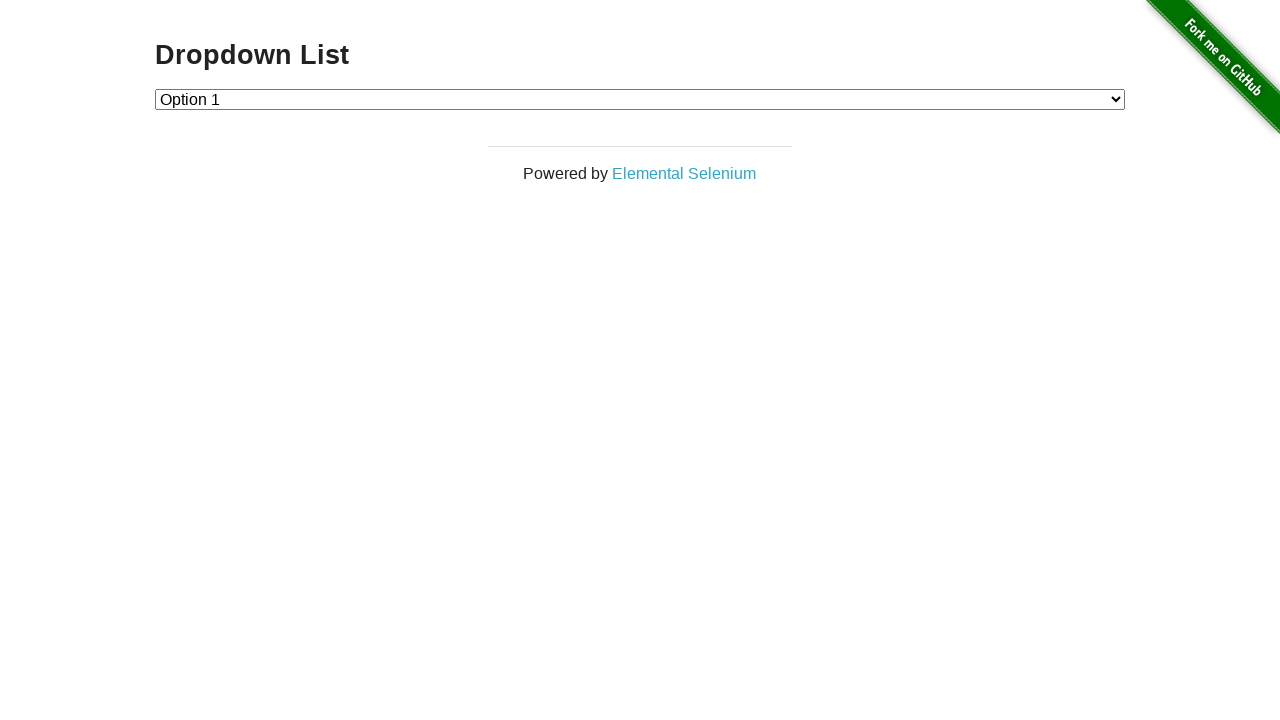